Navigates to an OP.GG champion build page for a specific role and scrolls to view build information

Starting URL: https://www.op.gg/champions/ahri/mid/build?region=global&tier=platinum_plus

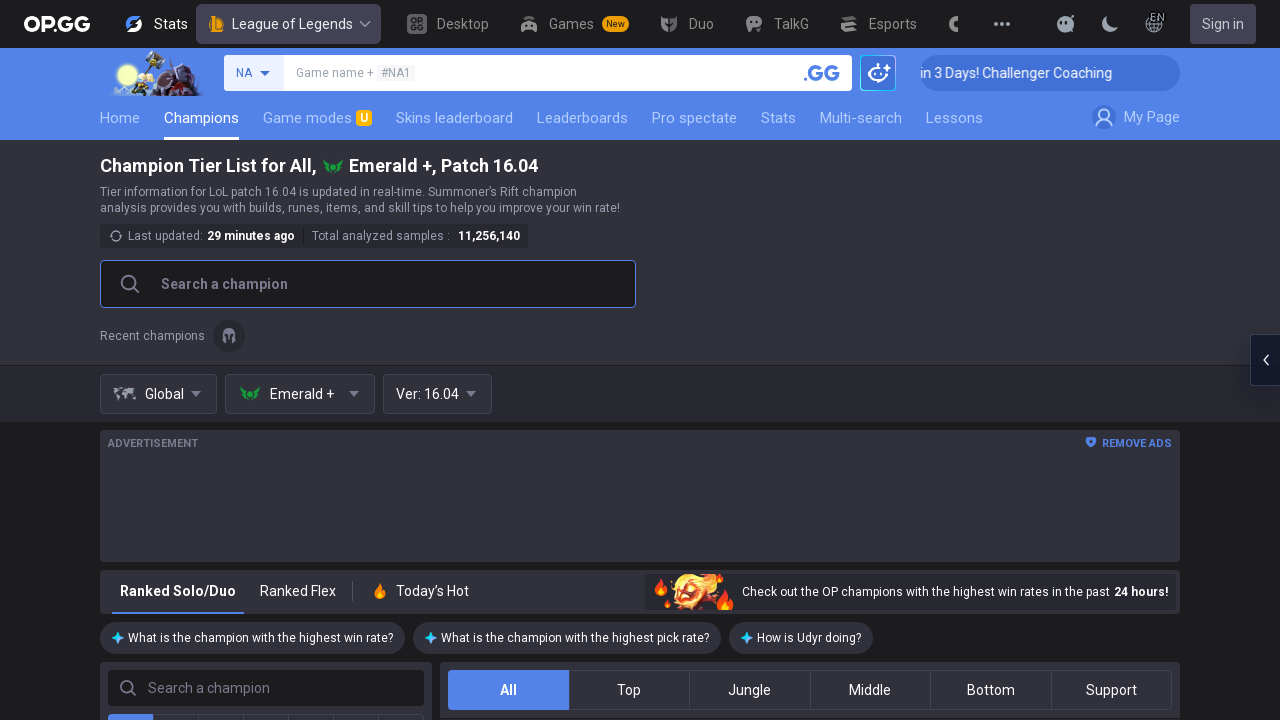

Scrolled down 200 pixels to view build details
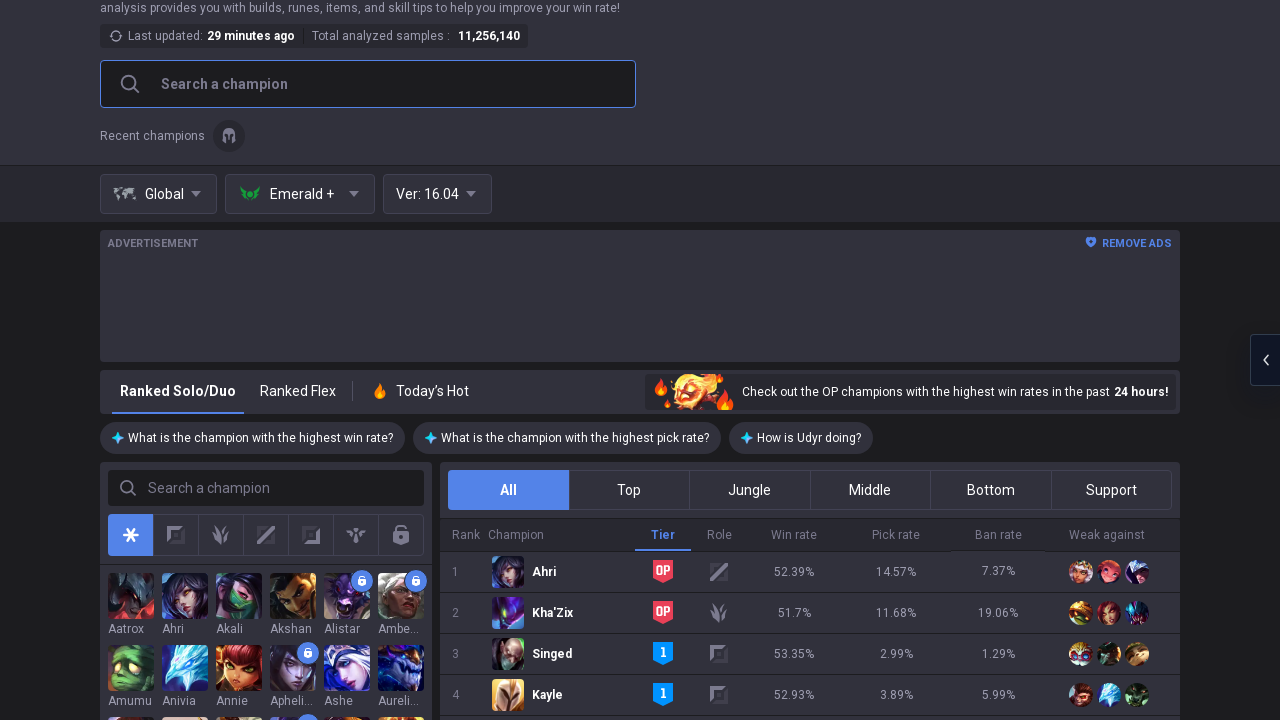

Waited 1000ms for content to load
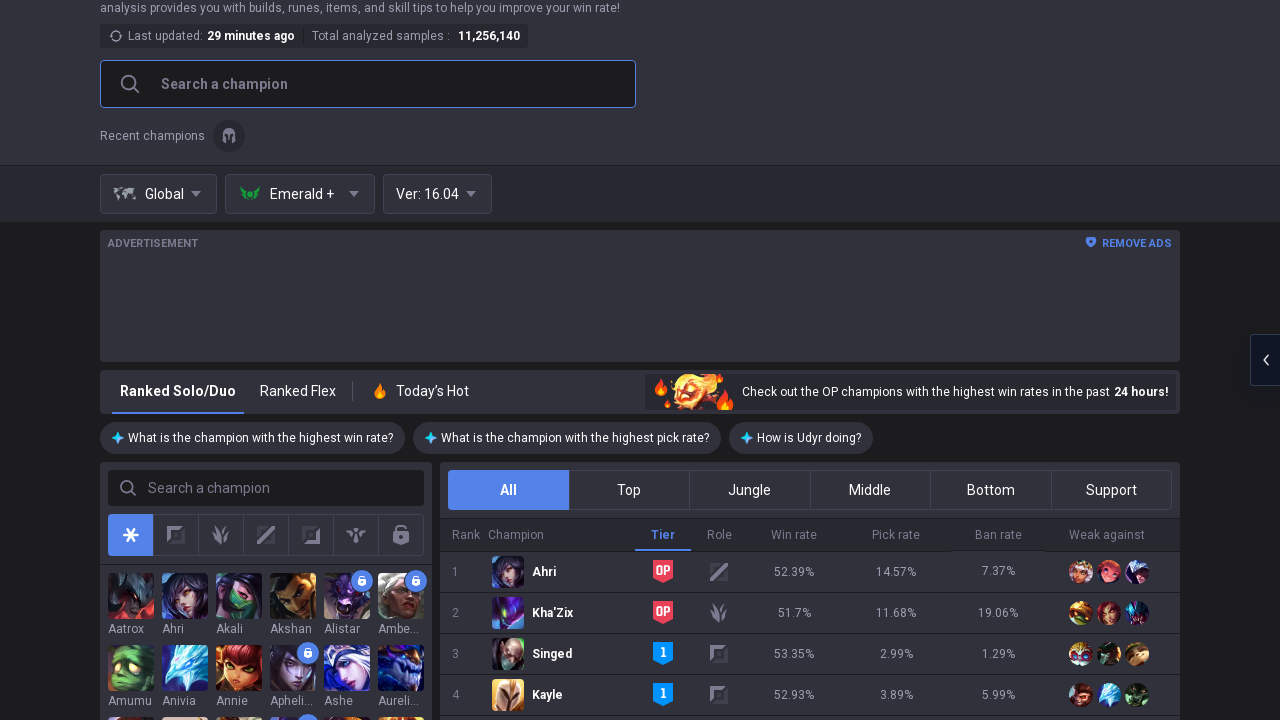

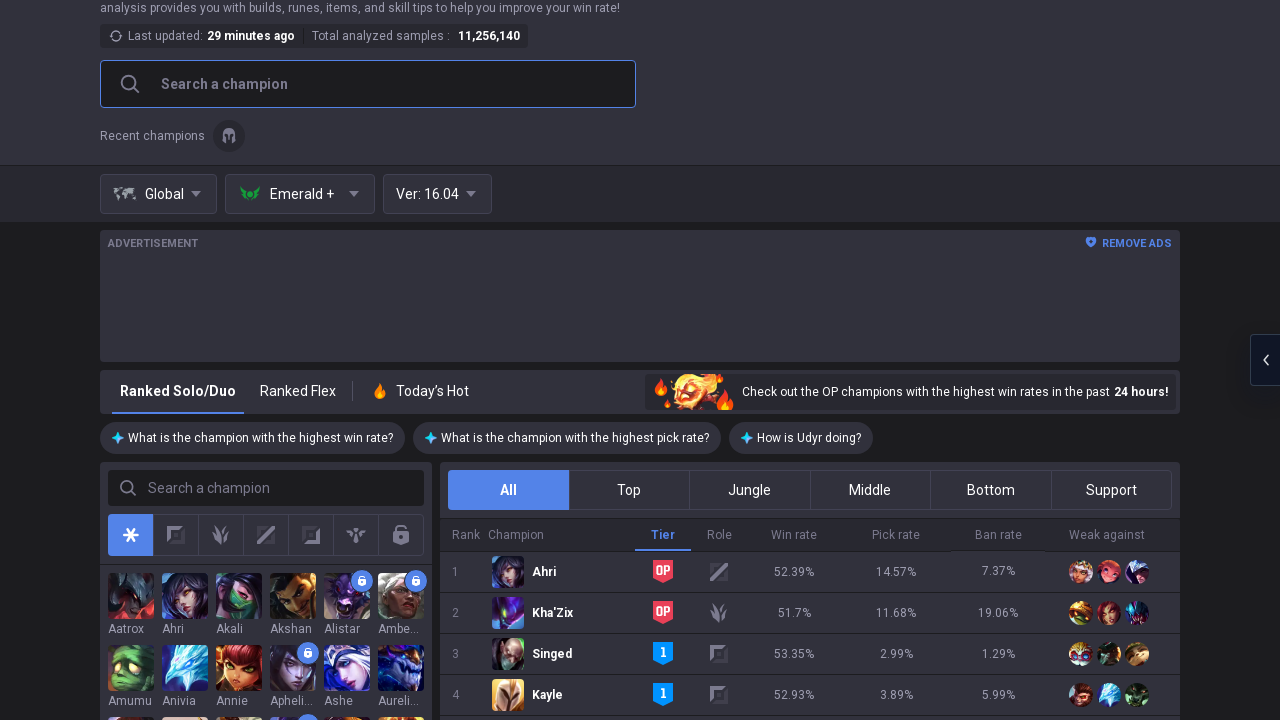